Navigates to Paytm website and demonstrates window management by maximizing and minimizing the browser window

Starting URL: https://paytm.com/

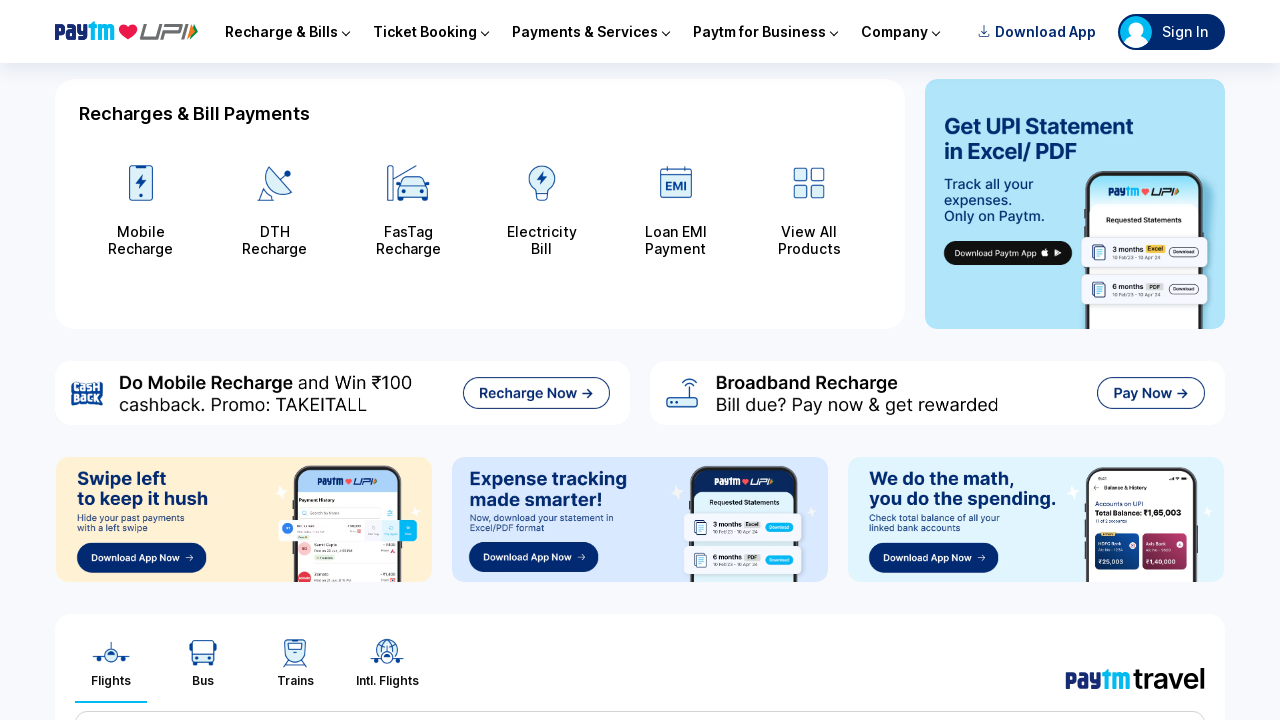

Navigated to Paytm website
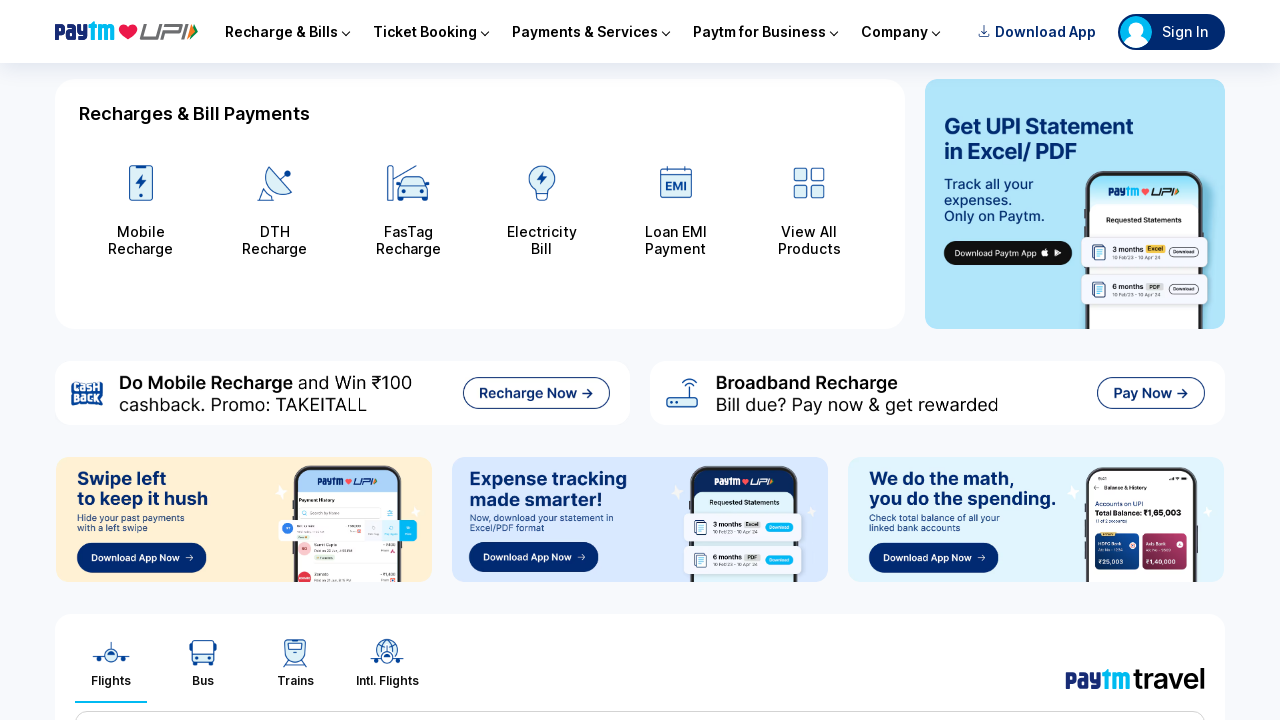

Maximized browser window to 1920x1080
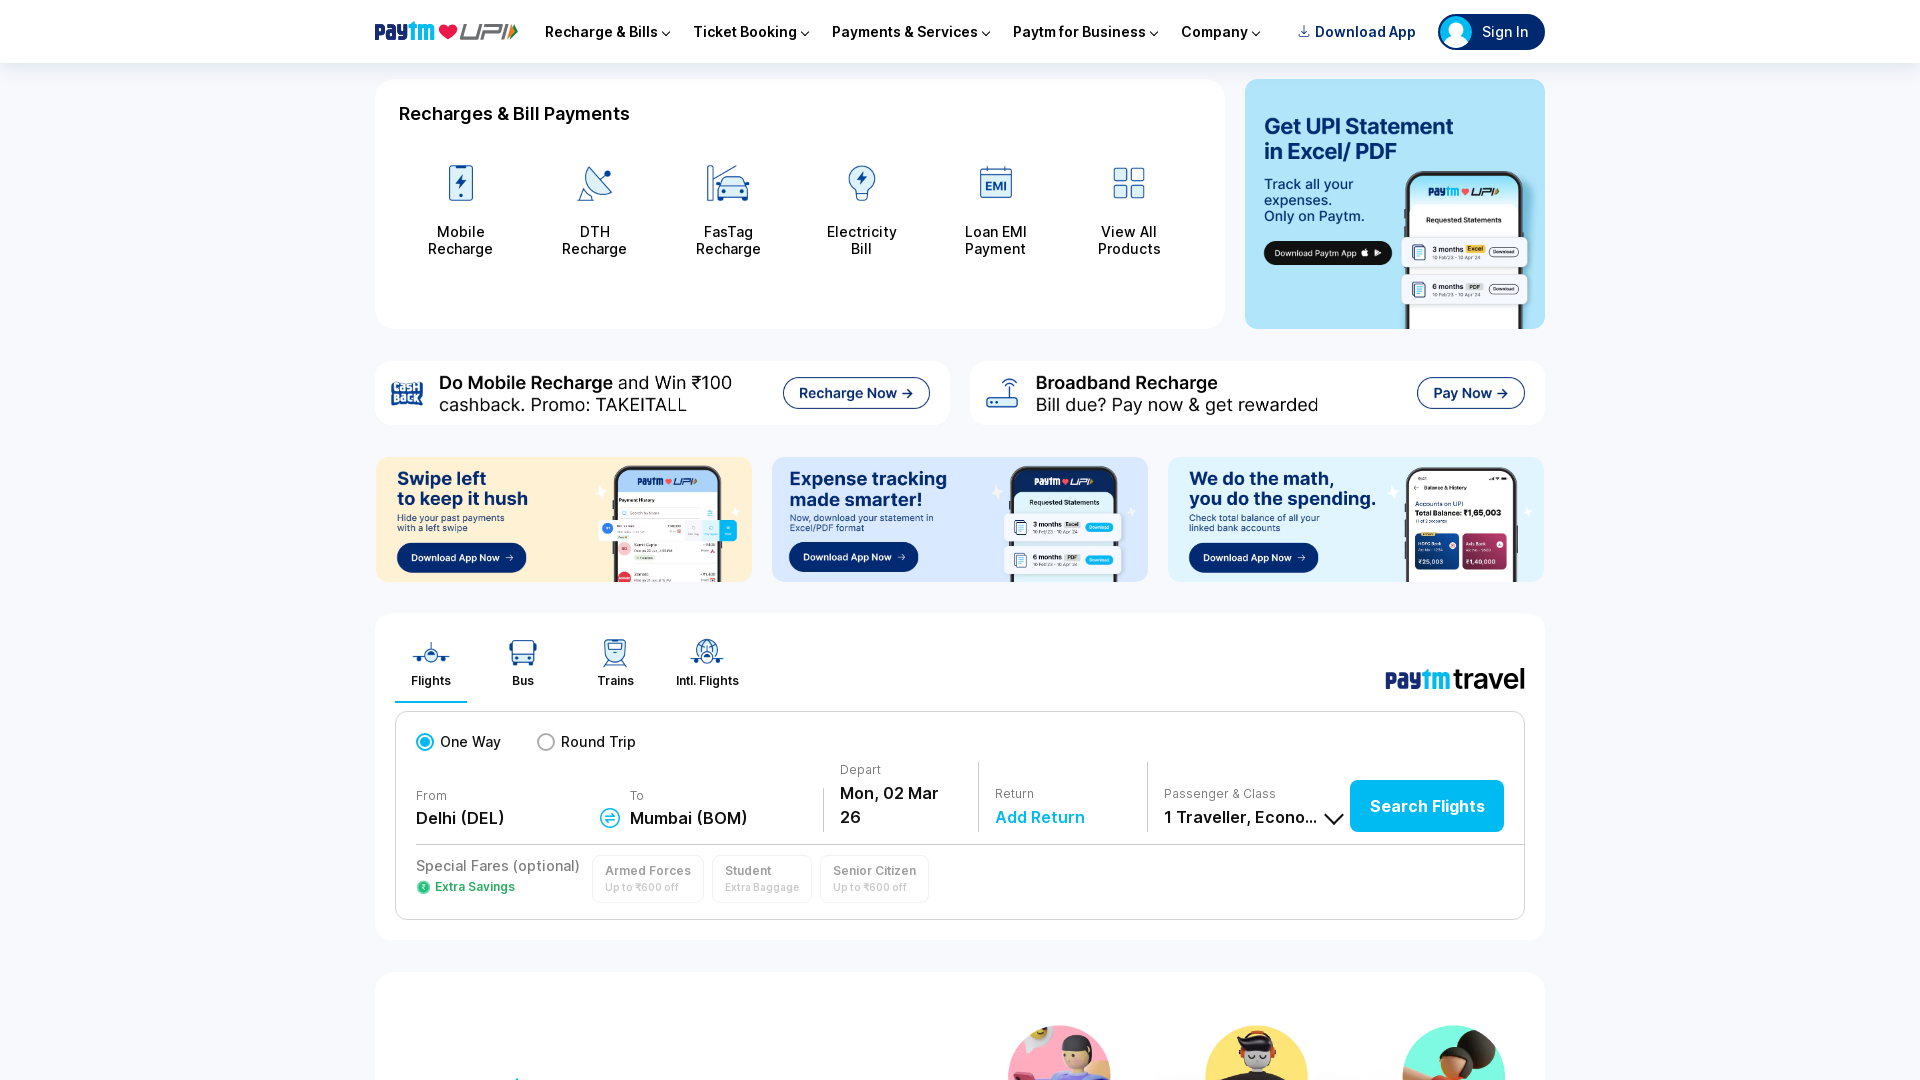

Minimized browser window to 800x600
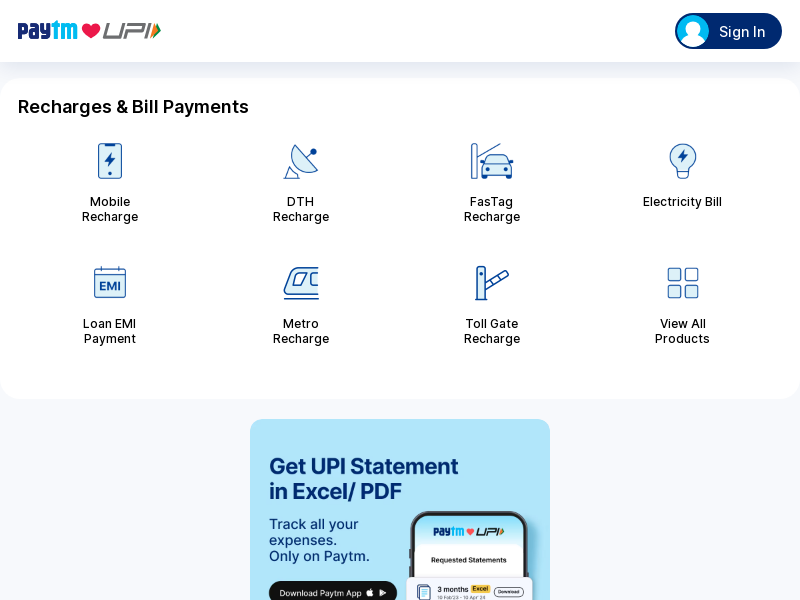

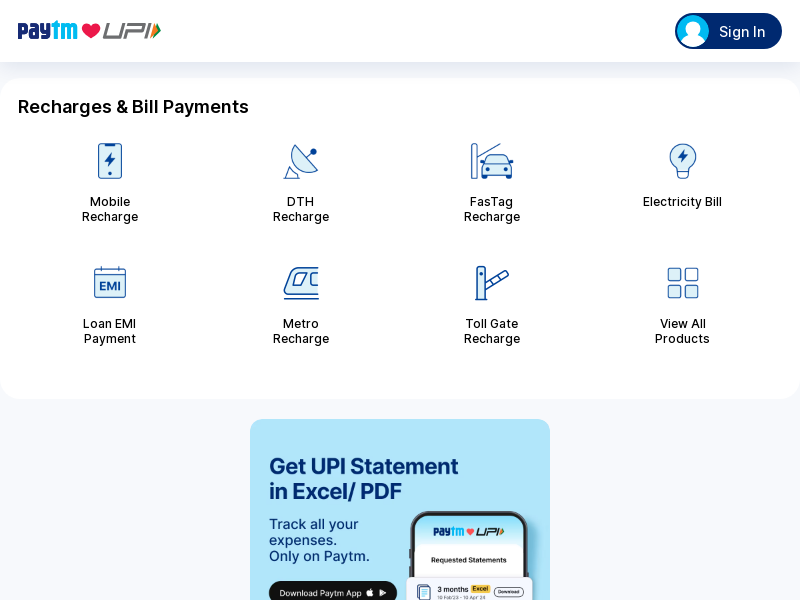